Tests a simple form by filling in first name, last name, city, and country fields using different selector strategies, then submitting the form

Starting URL: http://suninjuly.github.io/simple_form_find_task.html

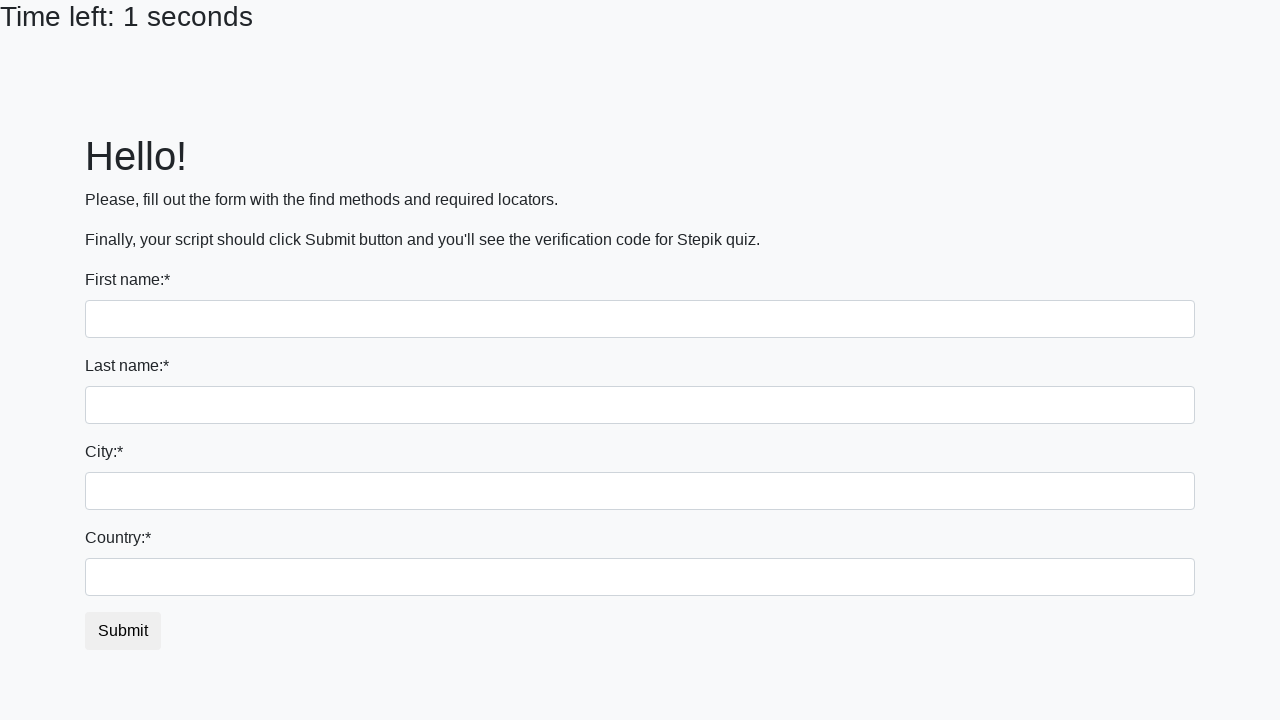

Filled first name field with 'Ivan' using tag name selector on input
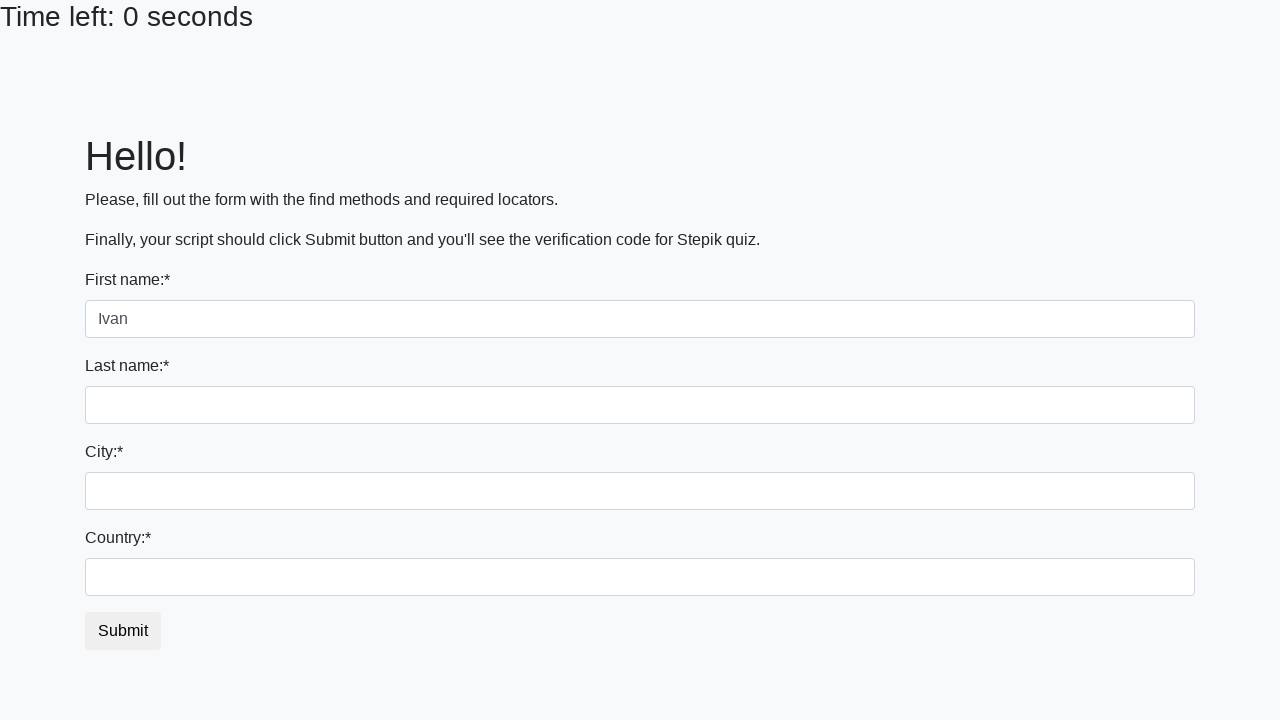

Filled last name field with 'Petrov' using name attribute selector on input[name='last_name']
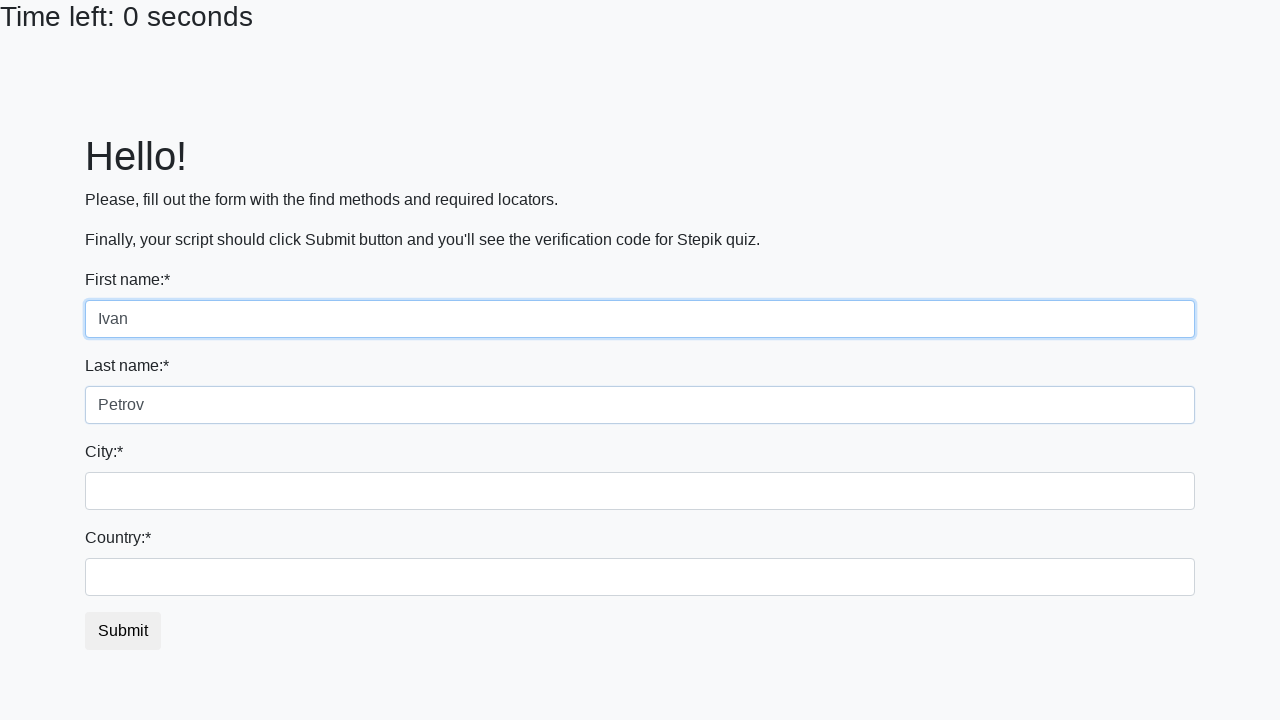

Filled city field with 'Smolensk' using class name selector on .form-control.city
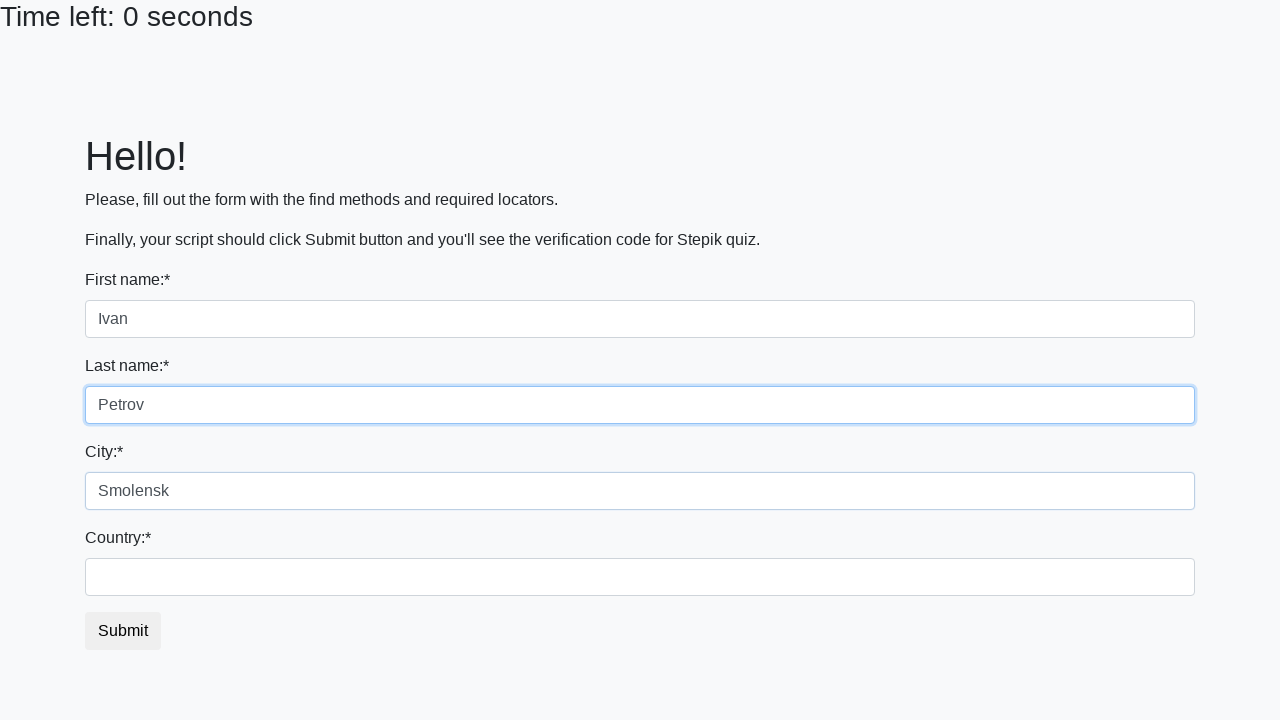

Filled country field with 'Russia' using id selector on #country
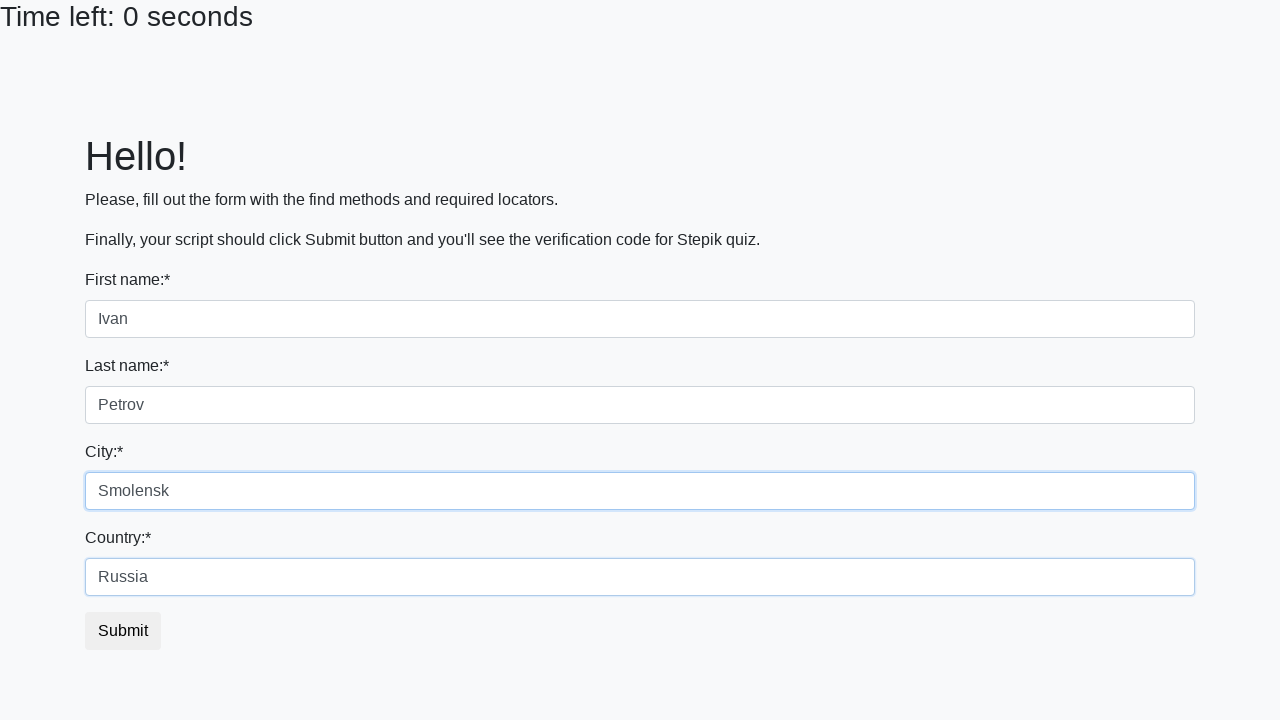

Clicked submit button to submit the form at (123, 631) on button.btn
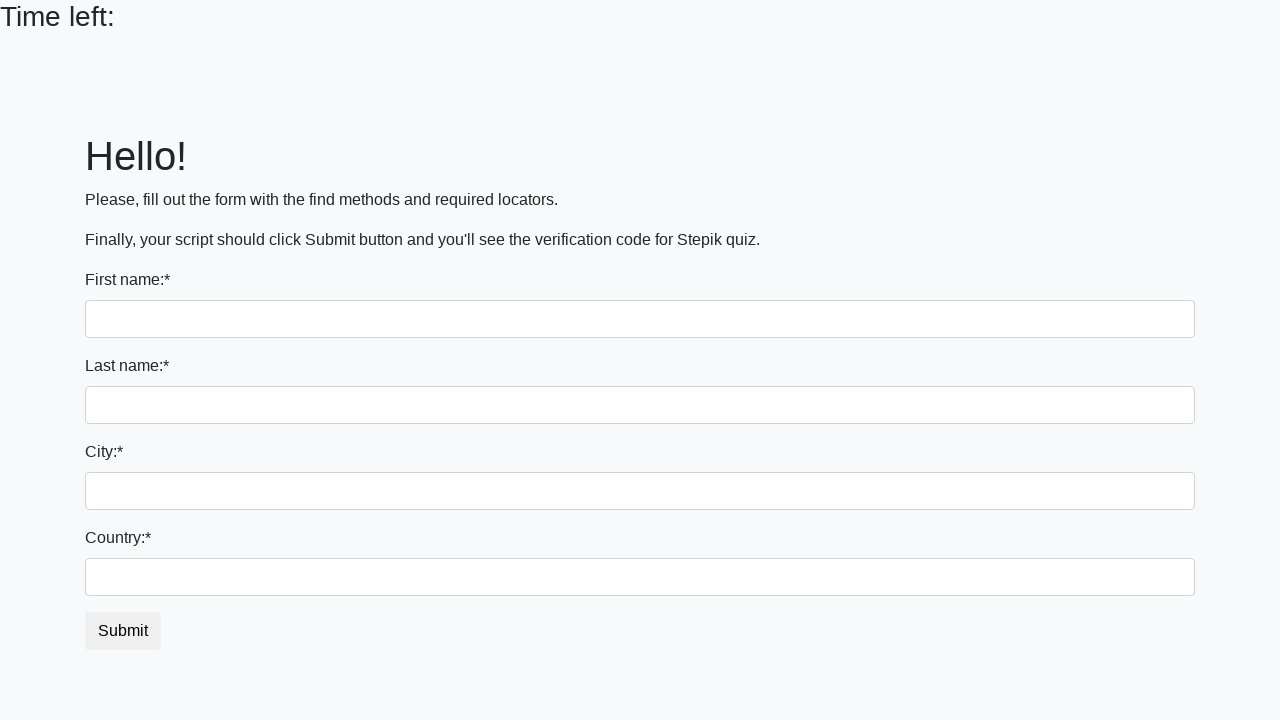

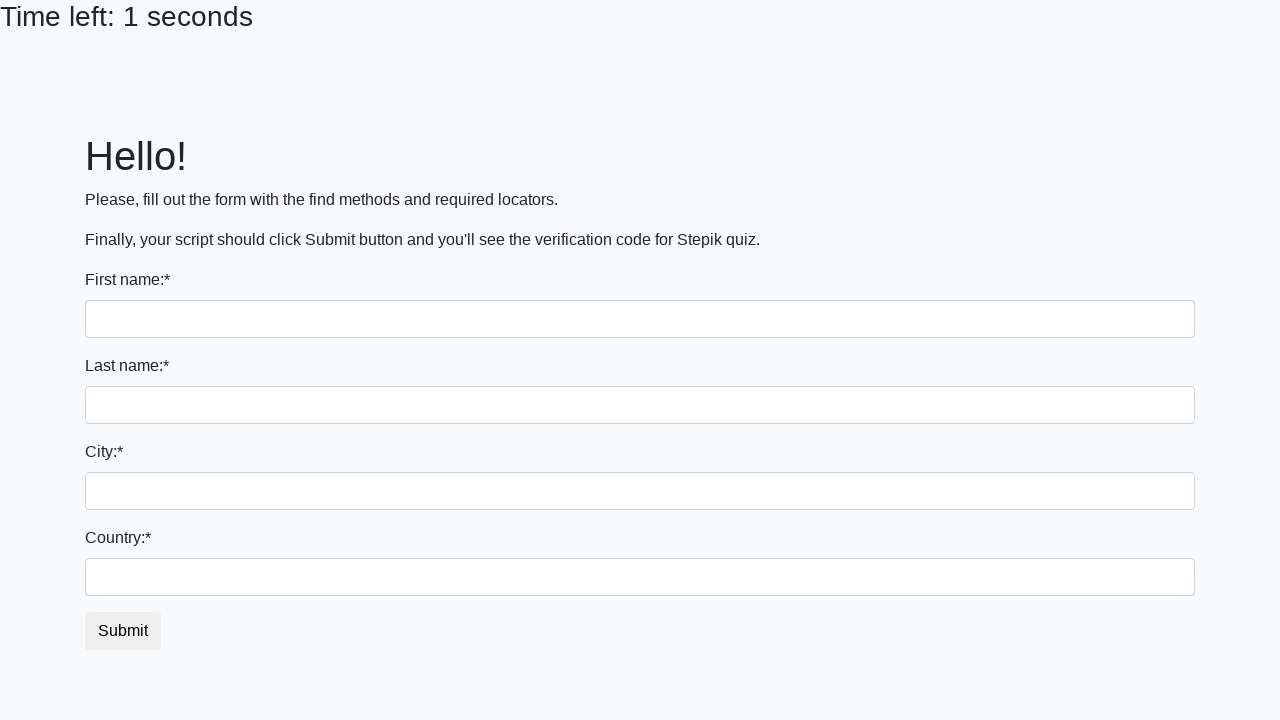